Tests that the currently active filter link is highlighted with selected class

Starting URL: https://demo.playwright.dev/todomvc

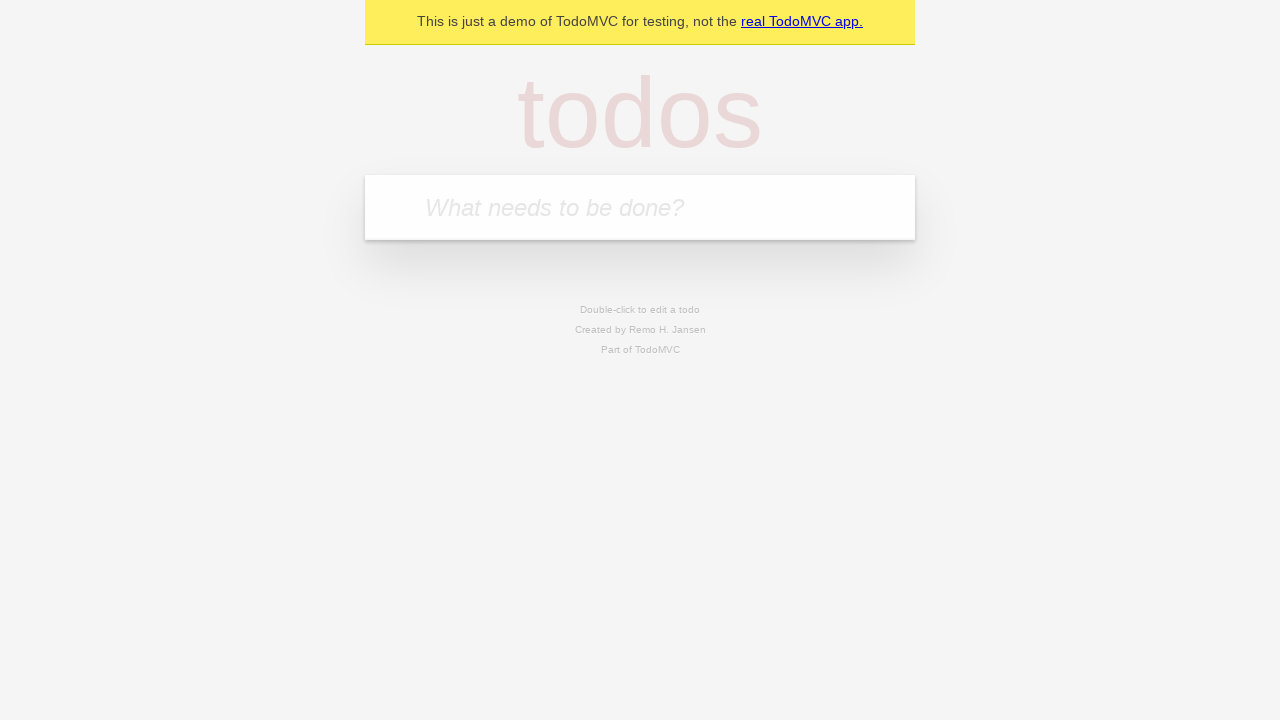

Filled todo input with 'buy some cheese' on internal:attr=[placeholder="What needs to be done?"i]
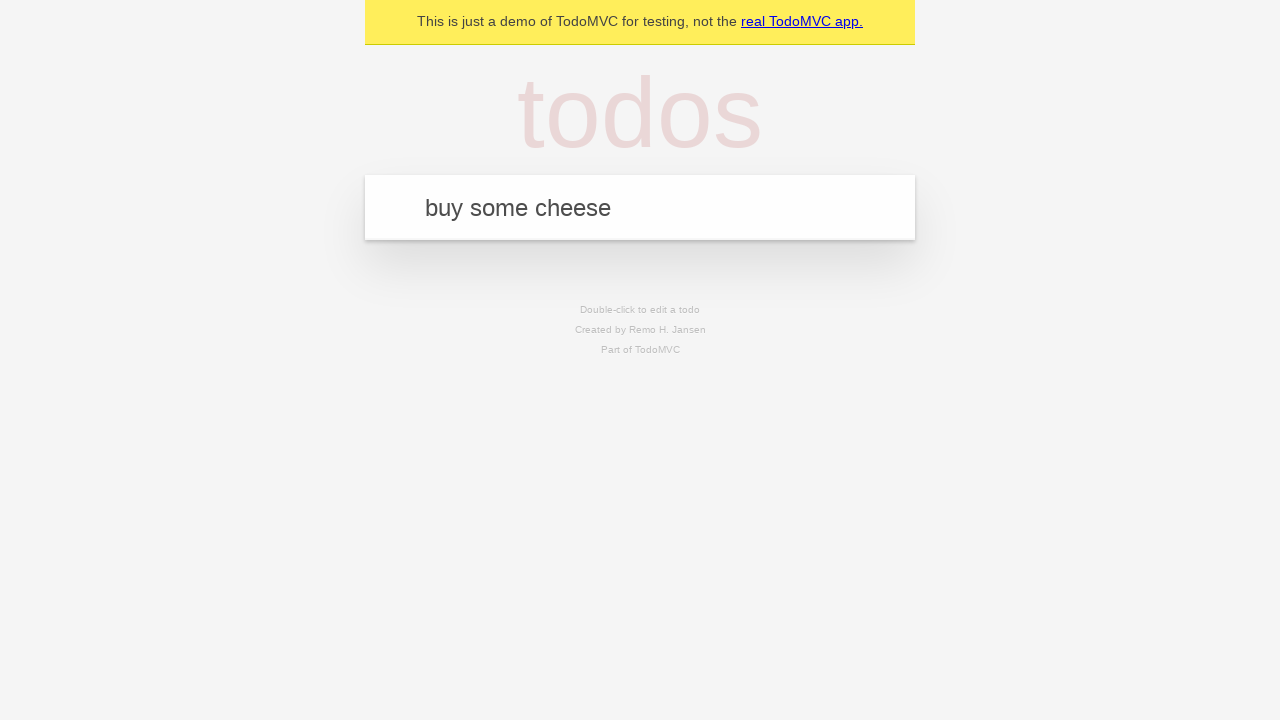

Pressed Enter to create first todo on internal:attr=[placeholder="What needs to be done?"i]
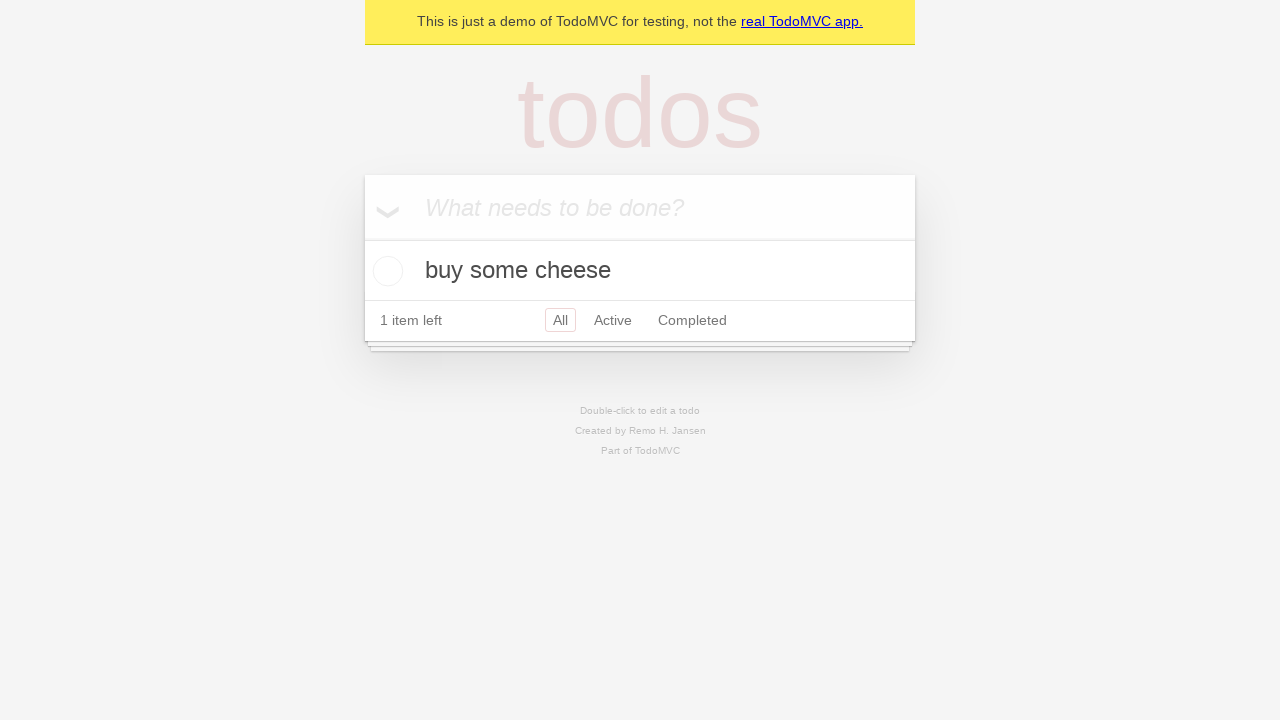

Filled todo input with 'feed the cat' on internal:attr=[placeholder="What needs to be done?"i]
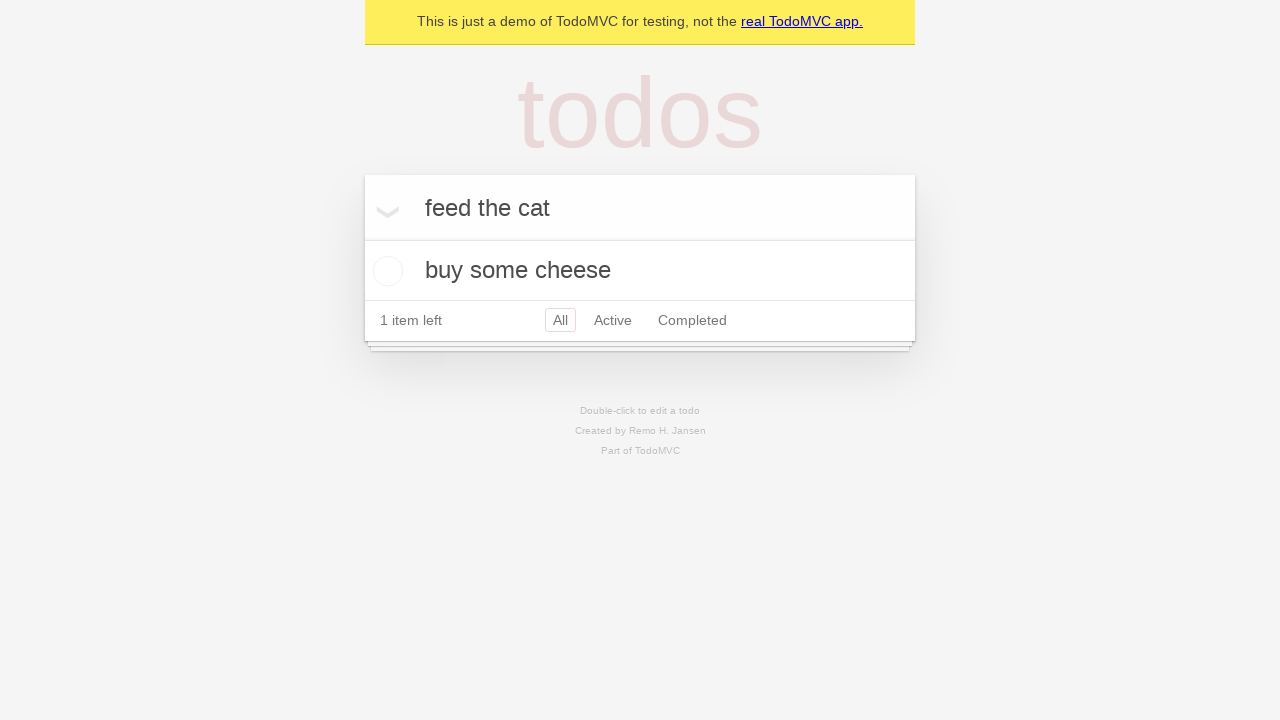

Pressed Enter to create second todo on internal:attr=[placeholder="What needs to be done?"i]
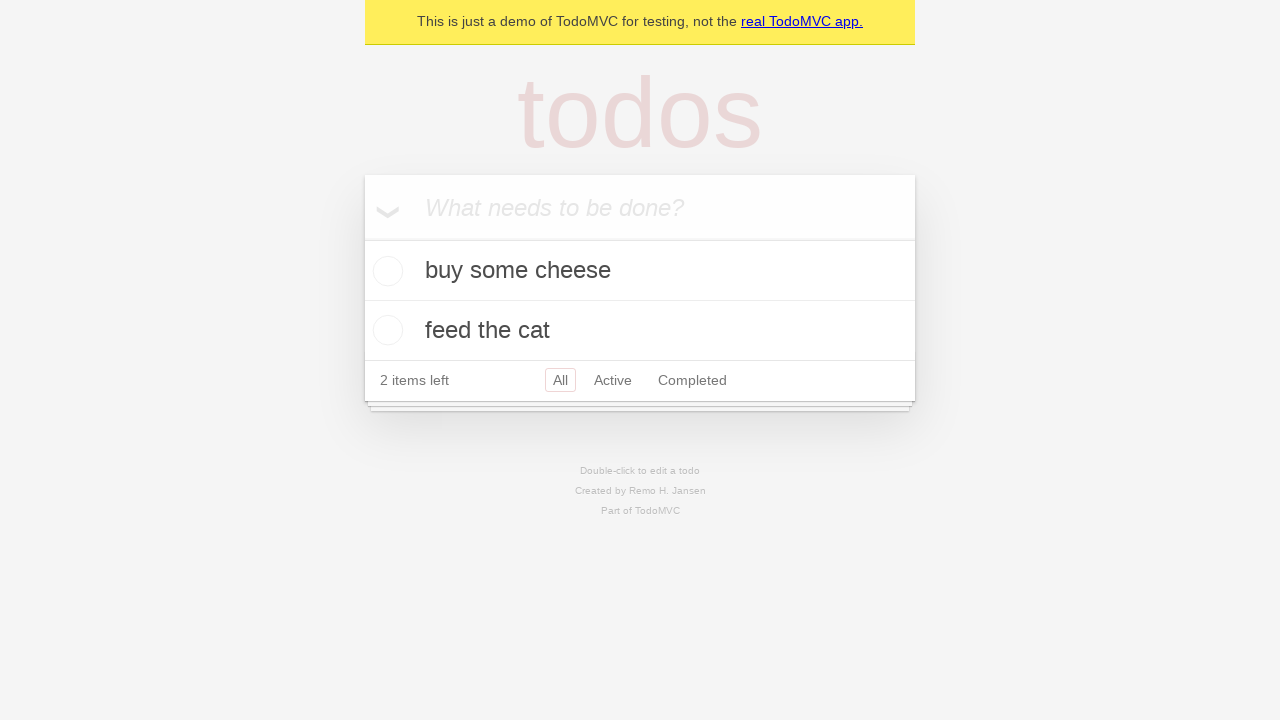

Filled todo input with 'book a doctors appointment' on internal:attr=[placeholder="What needs to be done?"i]
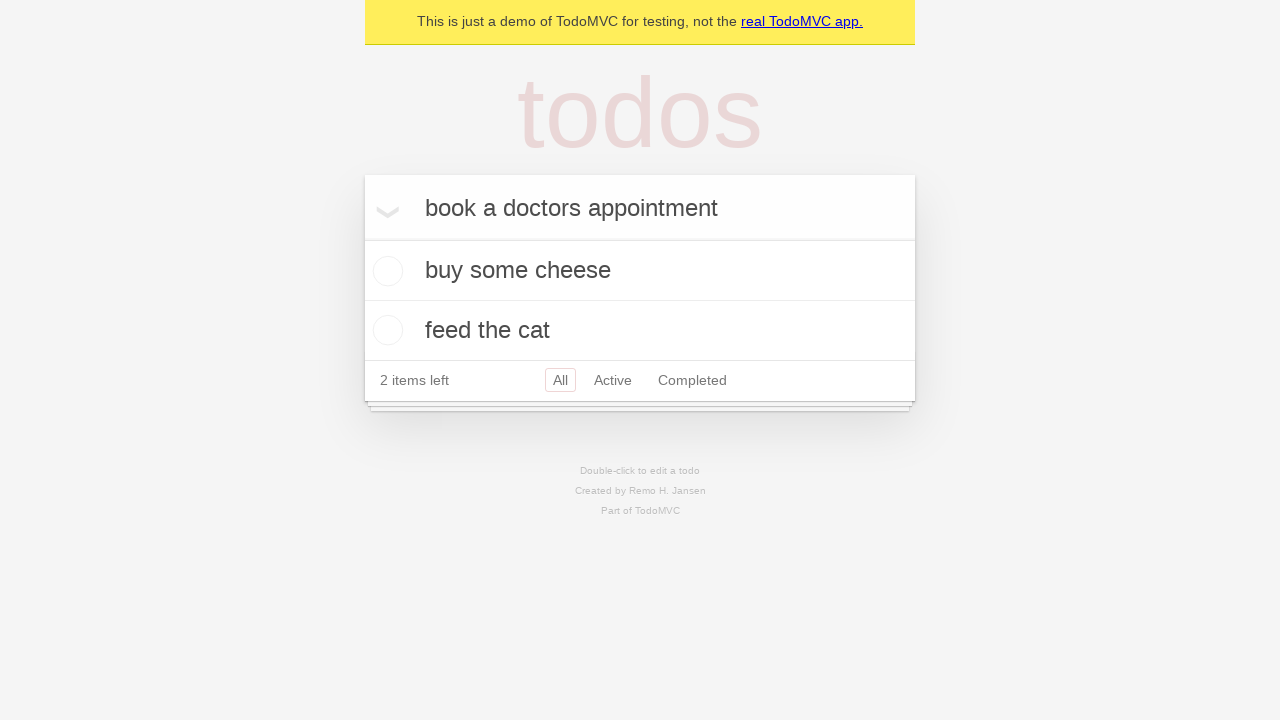

Pressed Enter to create third todo on internal:attr=[placeholder="What needs to be done?"i]
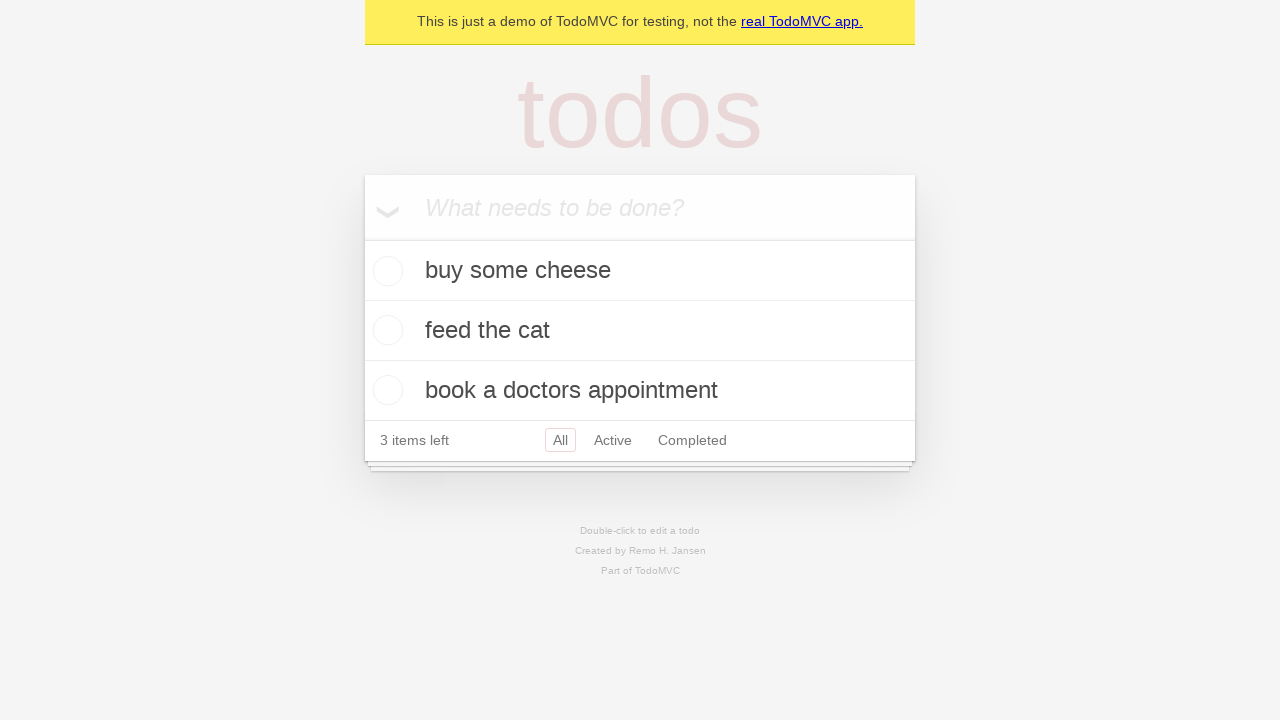

Waited for todos to be rendered
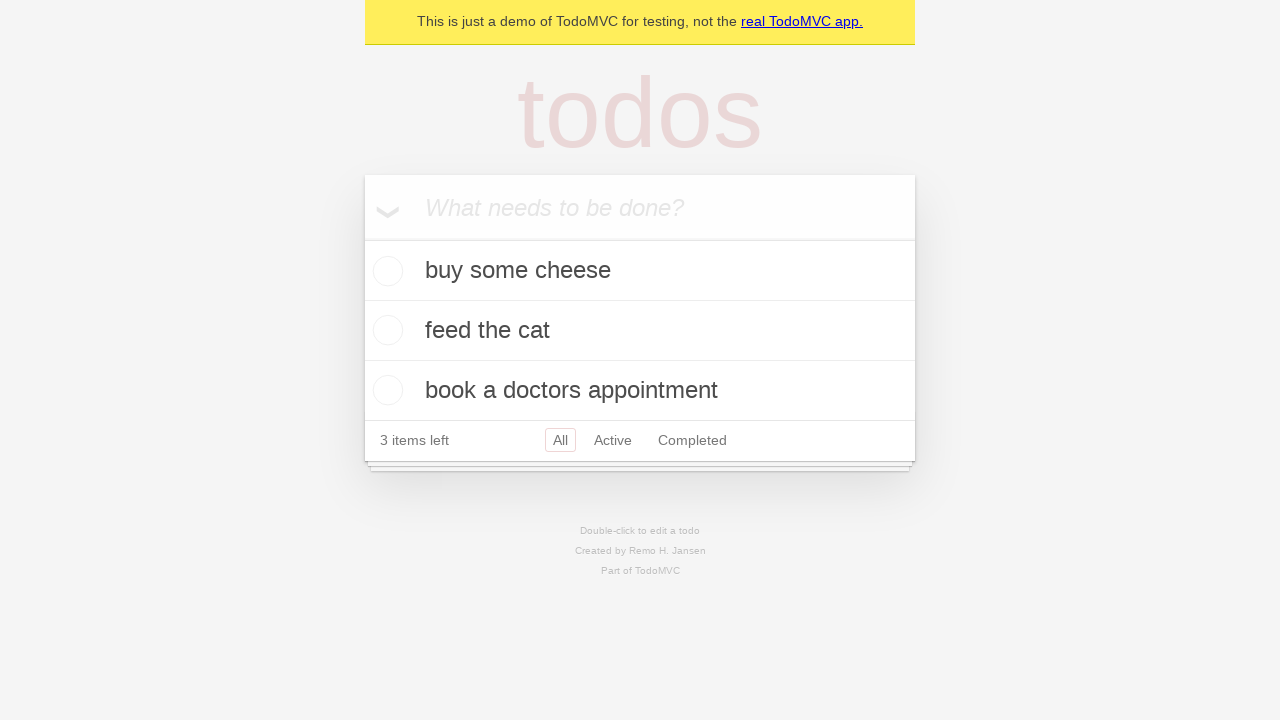

Clicked Active filter link at (613, 440) on internal:role=link[name="Active"i]
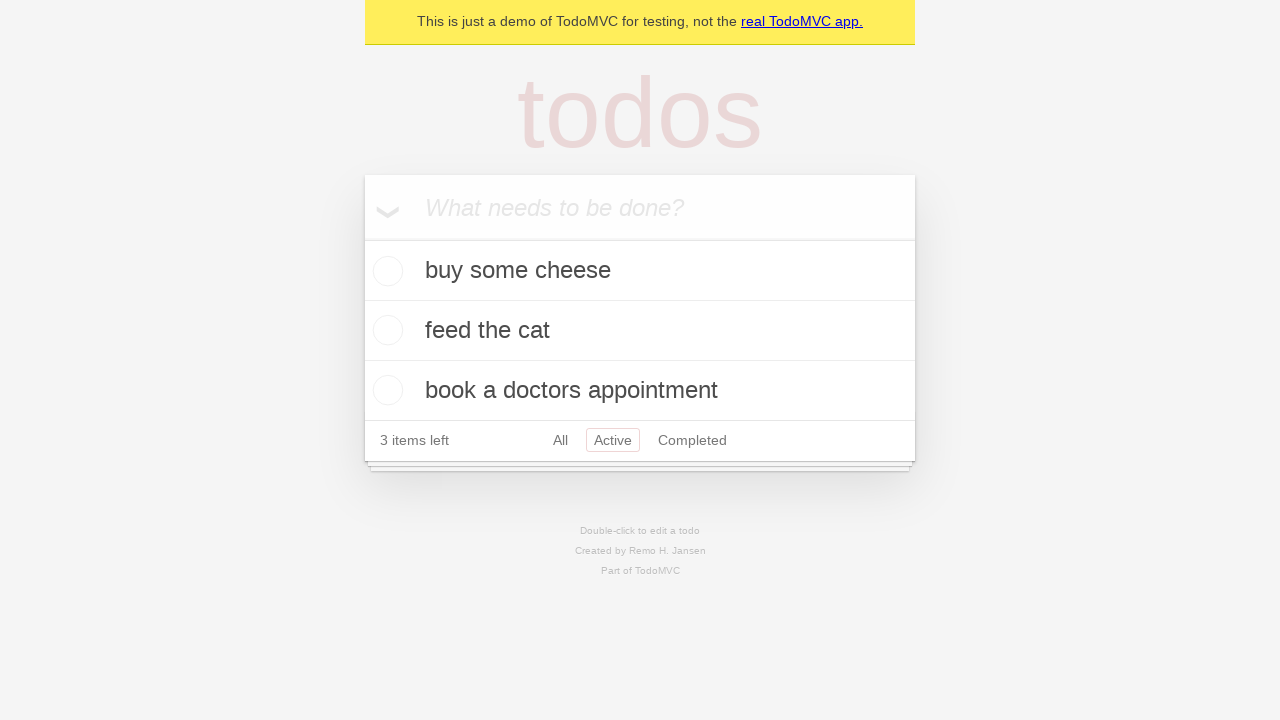

Clicked Completed filter link to verify it becomes the selected filter at (692, 440) on internal:role=link[name="Completed"i]
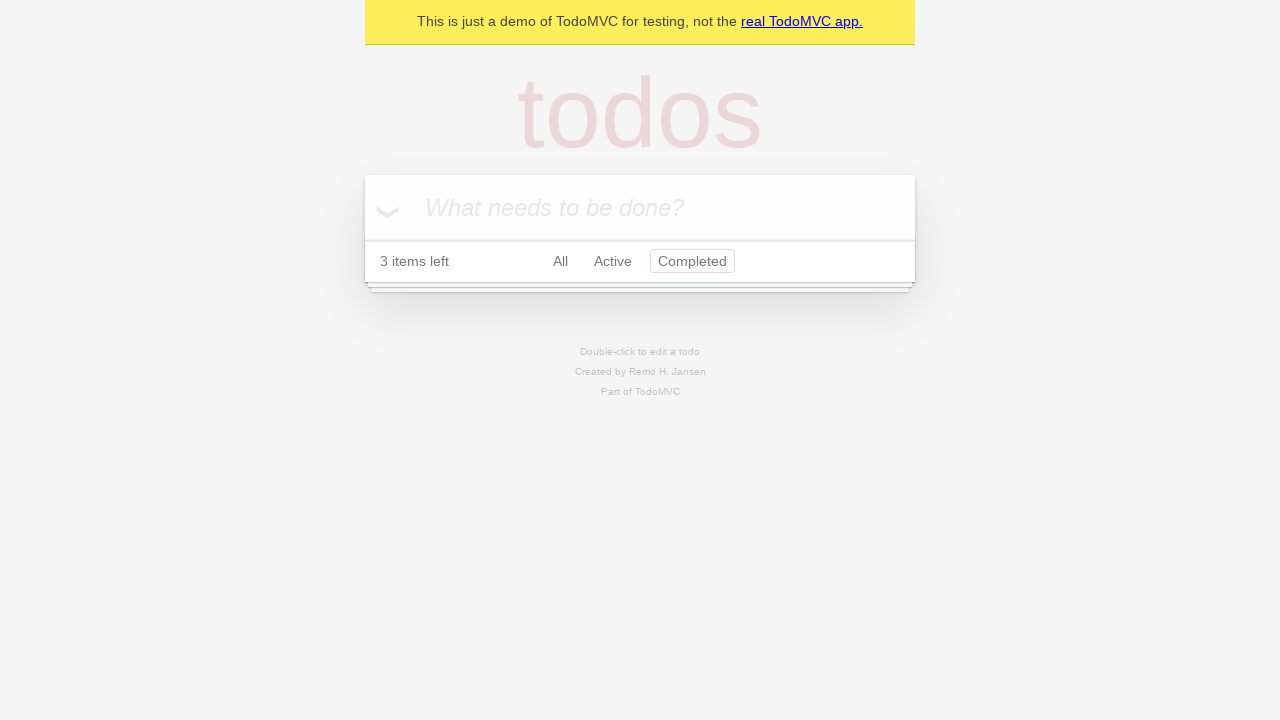

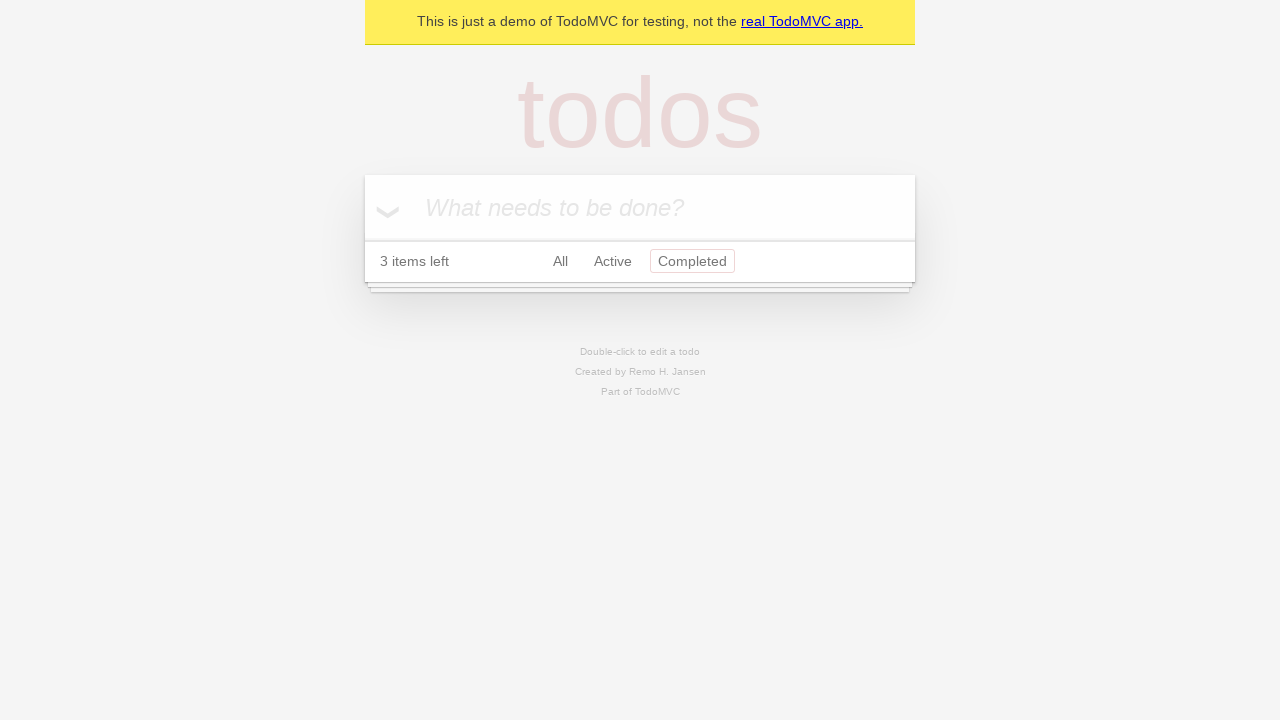